Navigates to the Upstox homepage and verifies the page loads

Starting URL: https://upstox.com/

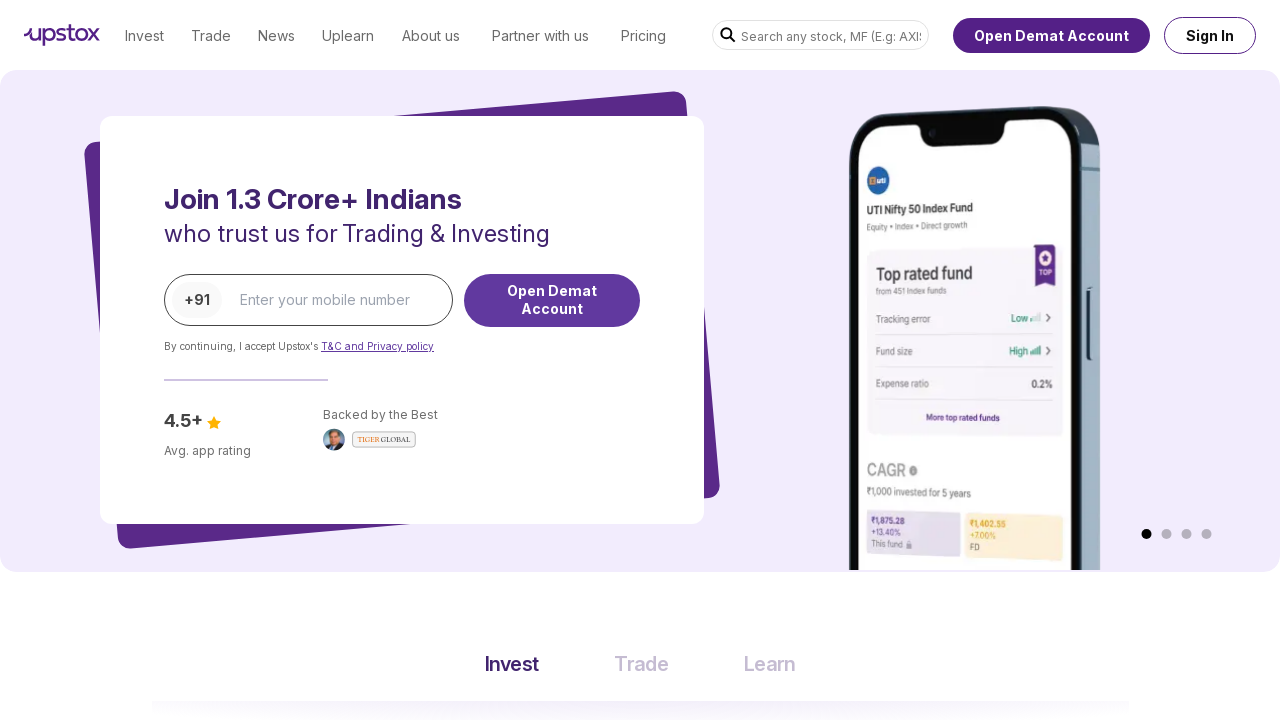

Upstox homepage loaded - DOM content ready
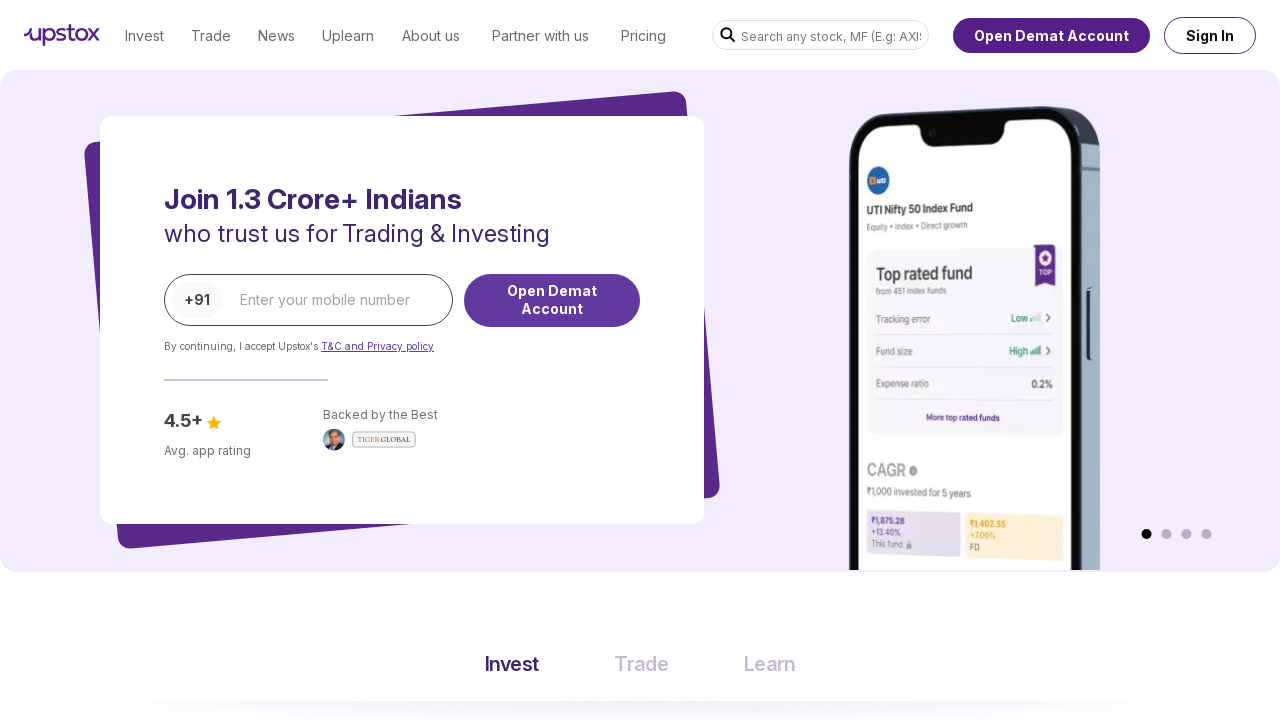

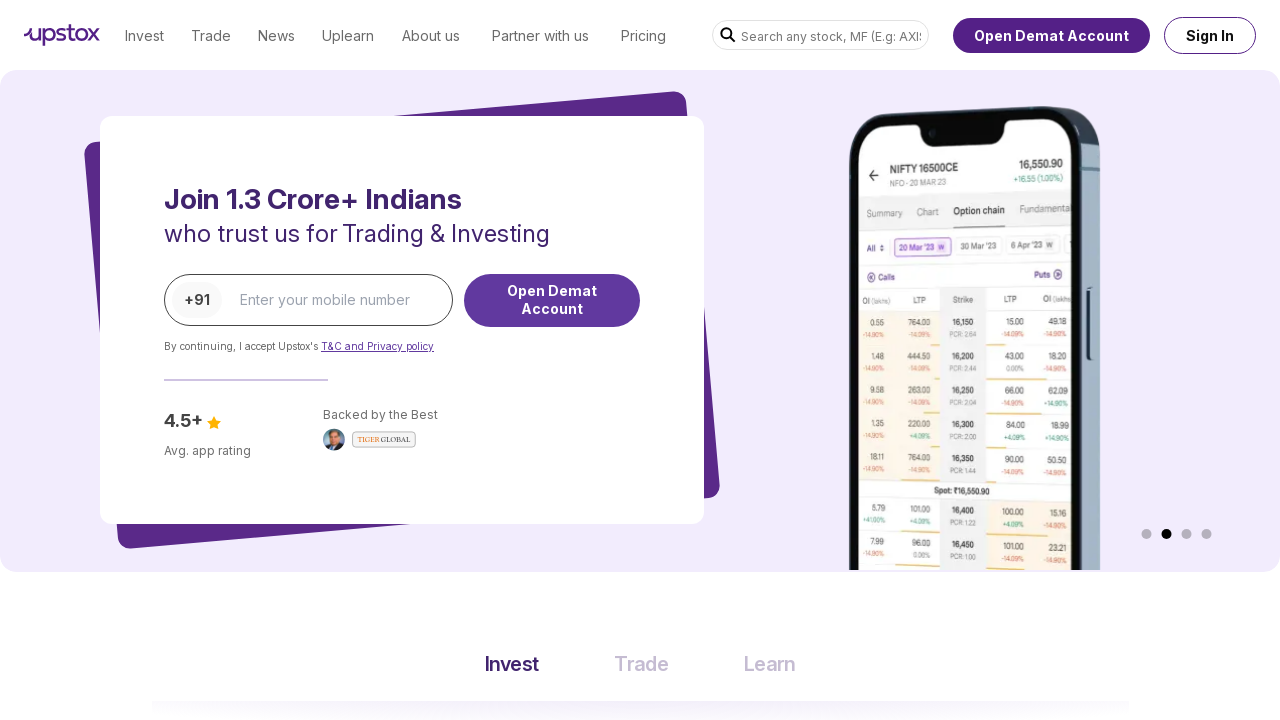